Navigates to the weareinfluence website and clicks the "play the game" button

Starting URL: https://www.weareinfluence.com/en

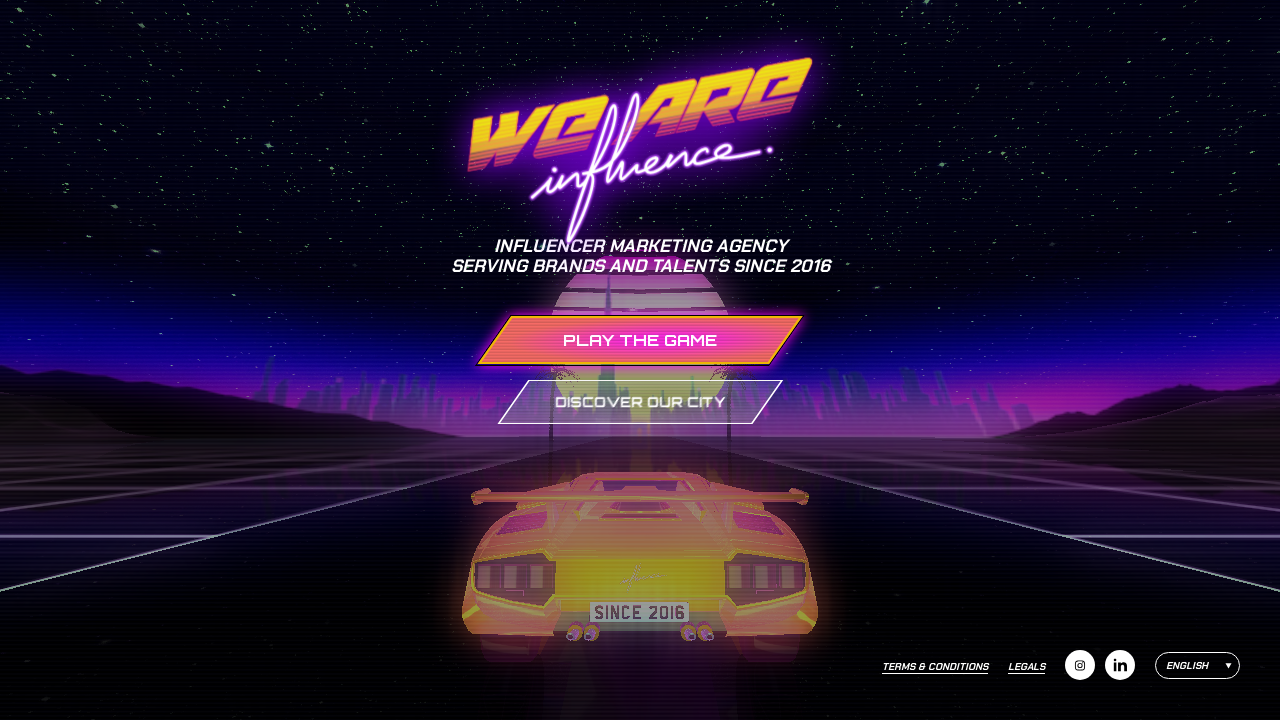

Navigated to weareinfluence website
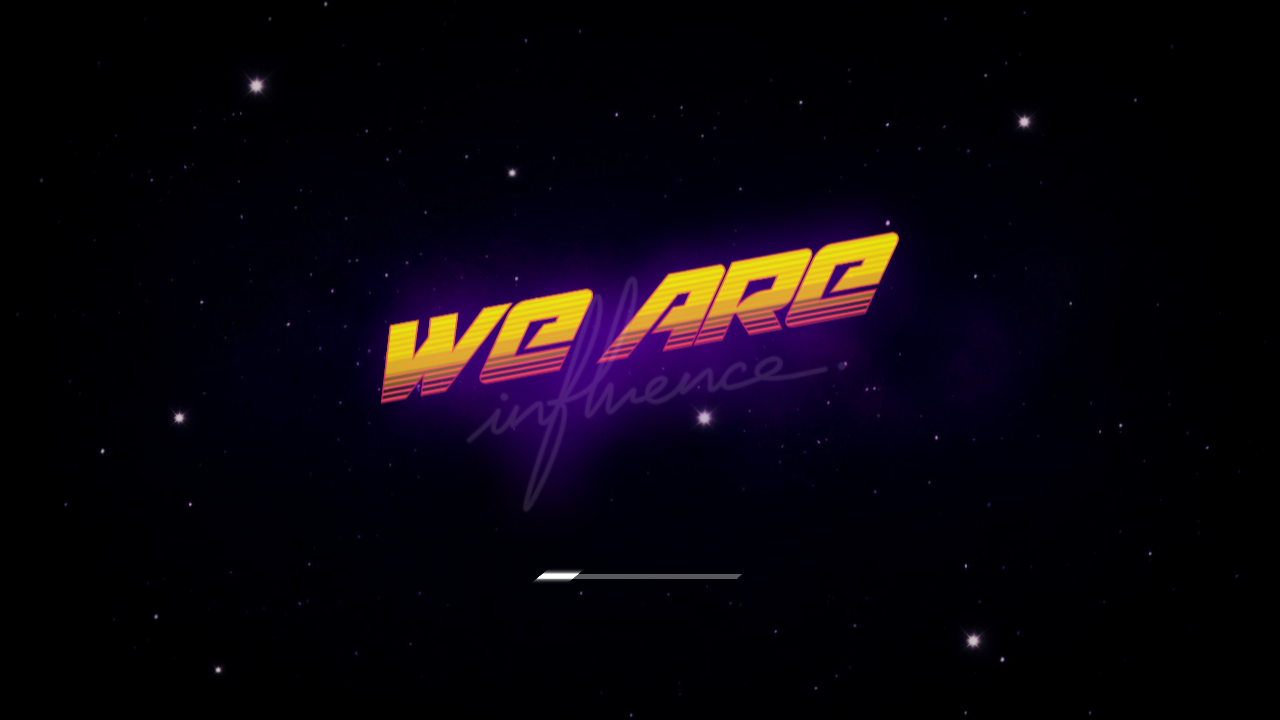

Clicked the 'play the game' button at (640, 340) on internal:role=button[name="play the game"i]
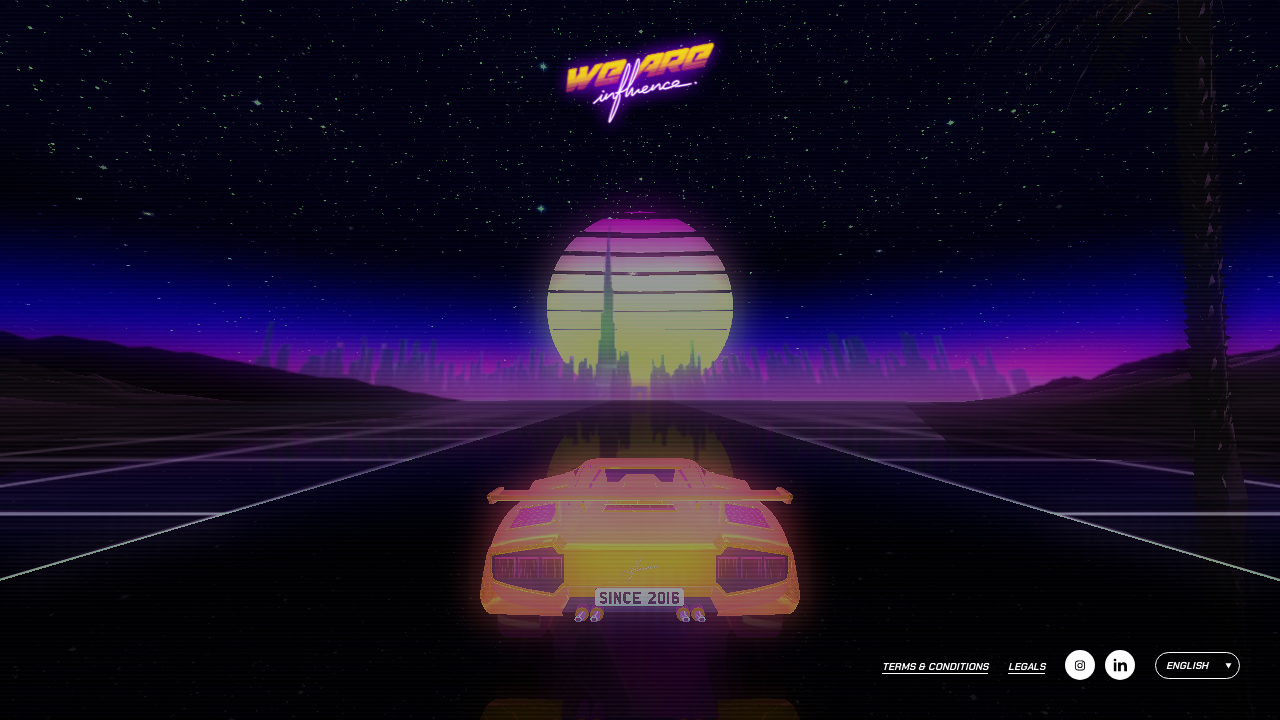

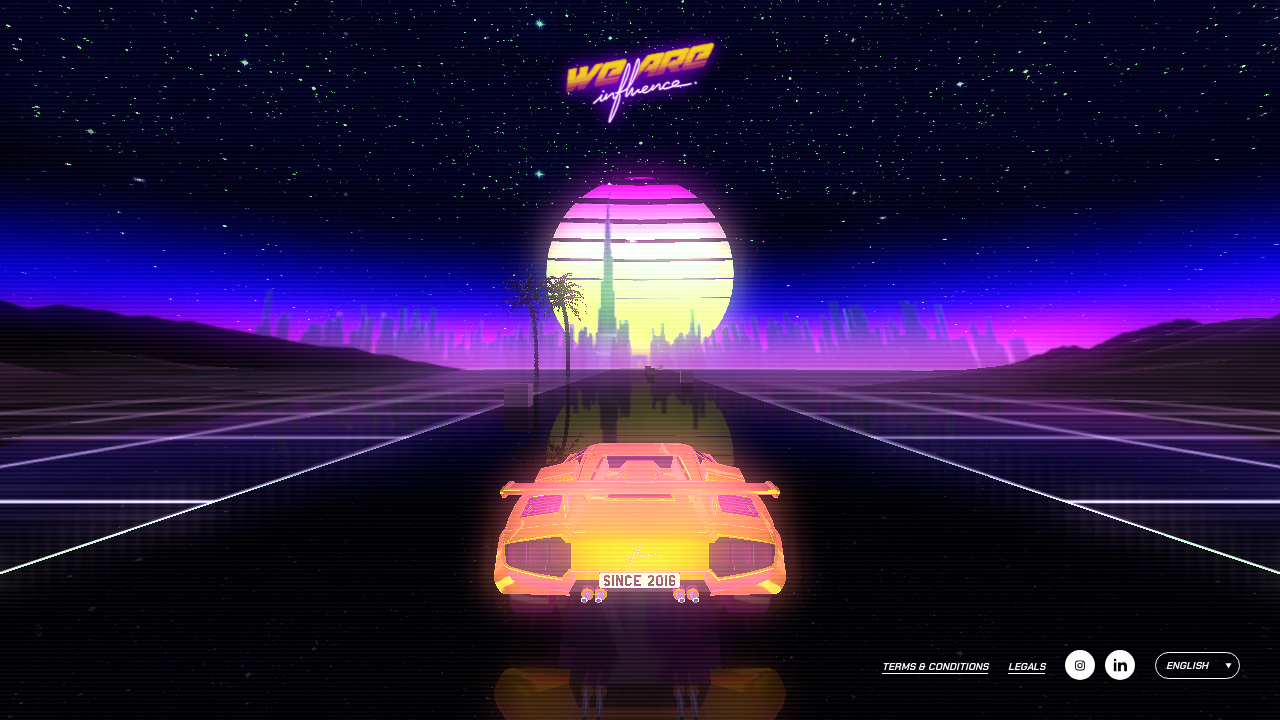